Tests that a todo item is removed when edited to an empty string

Starting URL: https://demo.playwright.dev/todomvc

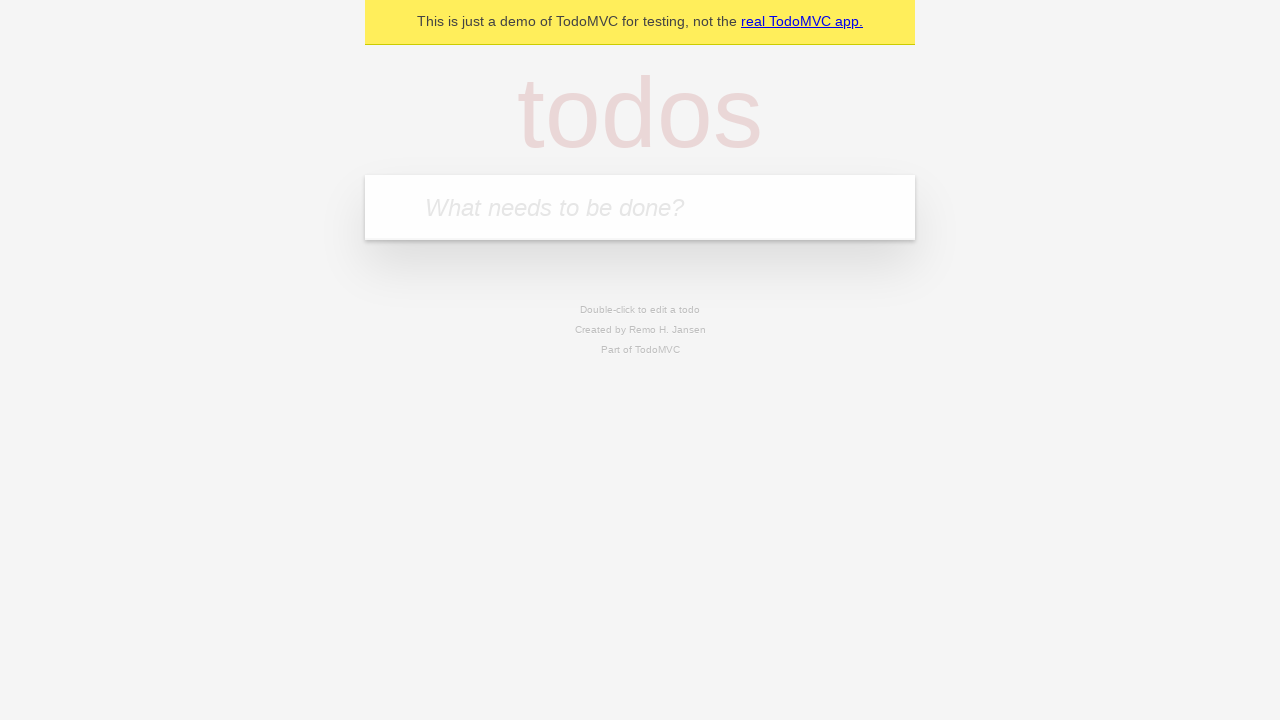

Filled todo input with 'buy some cheese' on internal:attr=[placeholder="What needs to be done?"i]
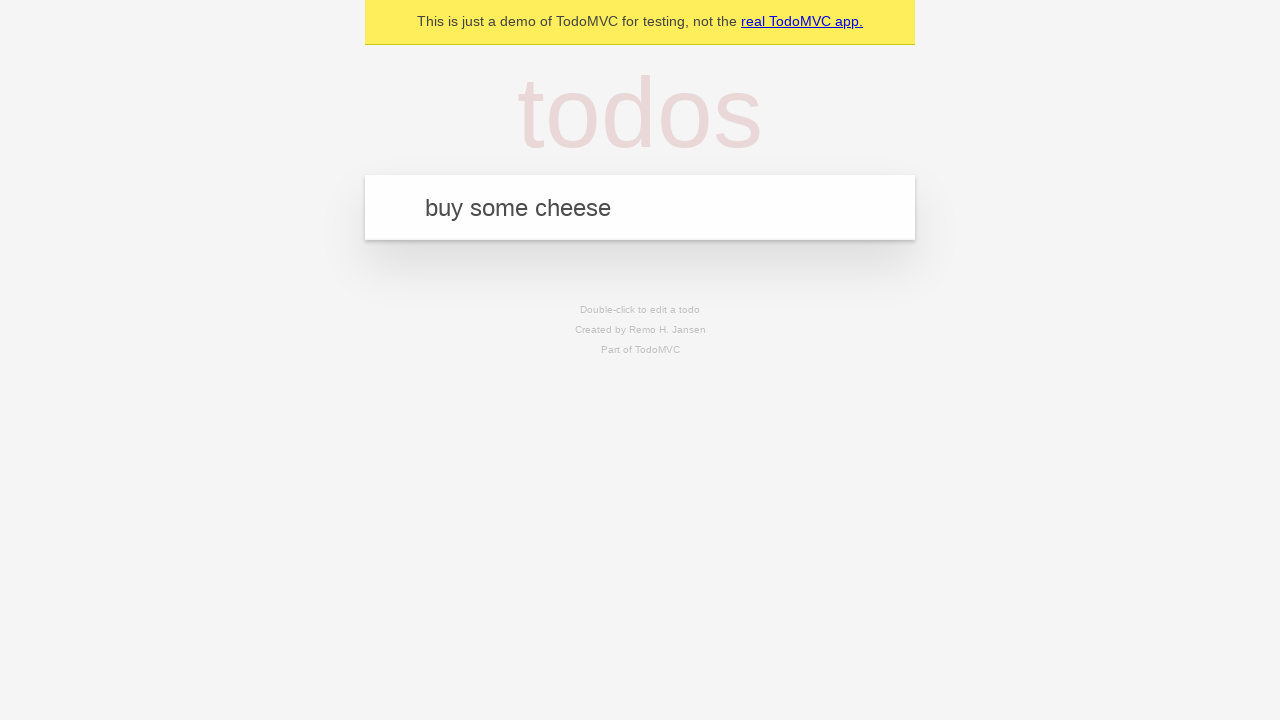

Pressed Enter to create first todo item on internal:attr=[placeholder="What needs to be done?"i]
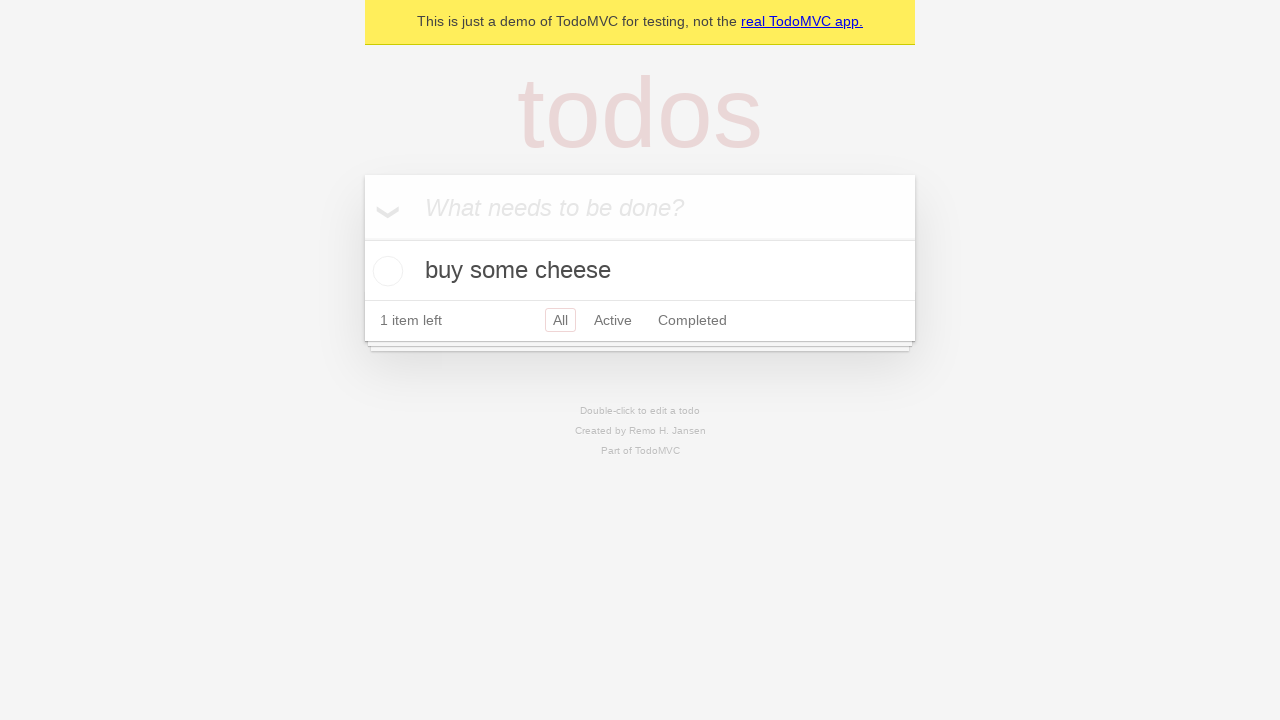

Filled todo input with 'feed the cat' on internal:attr=[placeholder="What needs to be done?"i]
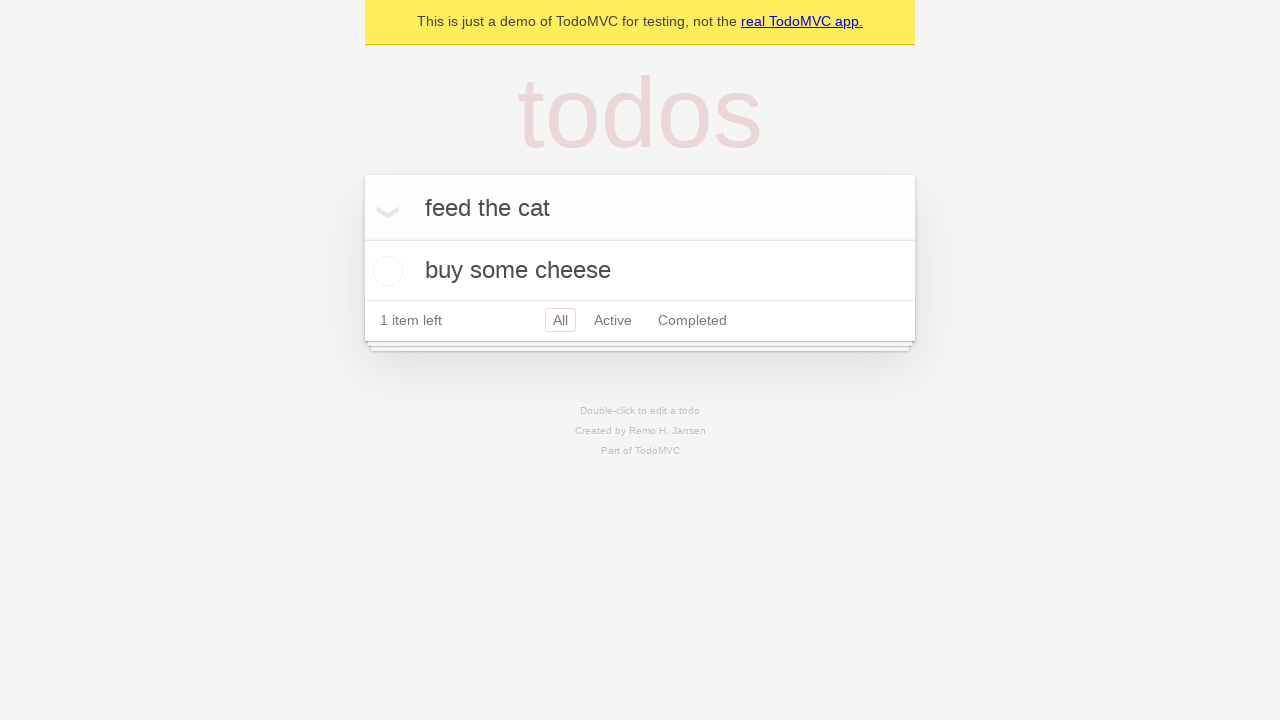

Pressed Enter to create second todo item on internal:attr=[placeholder="What needs to be done?"i]
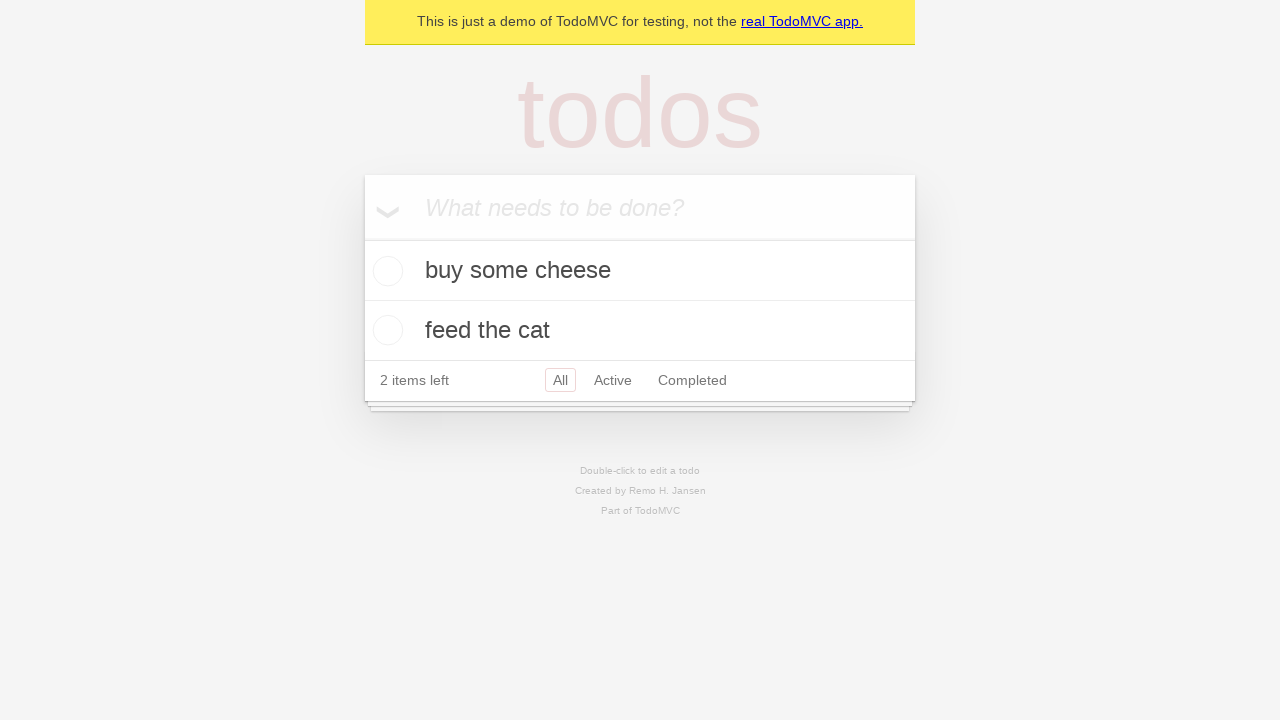

Filled todo input with 'book a doctors appointment' on internal:attr=[placeholder="What needs to be done?"i]
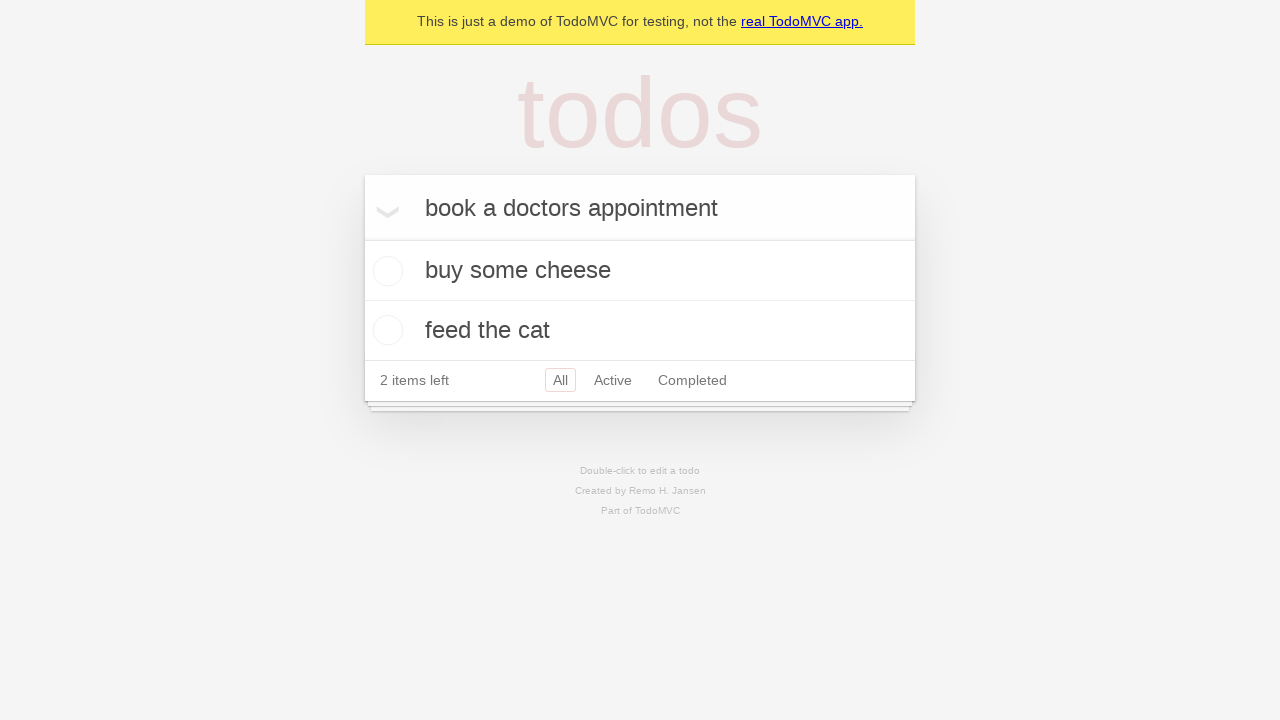

Pressed Enter to create third todo item on internal:attr=[placeholder="What needs to be done?"i]
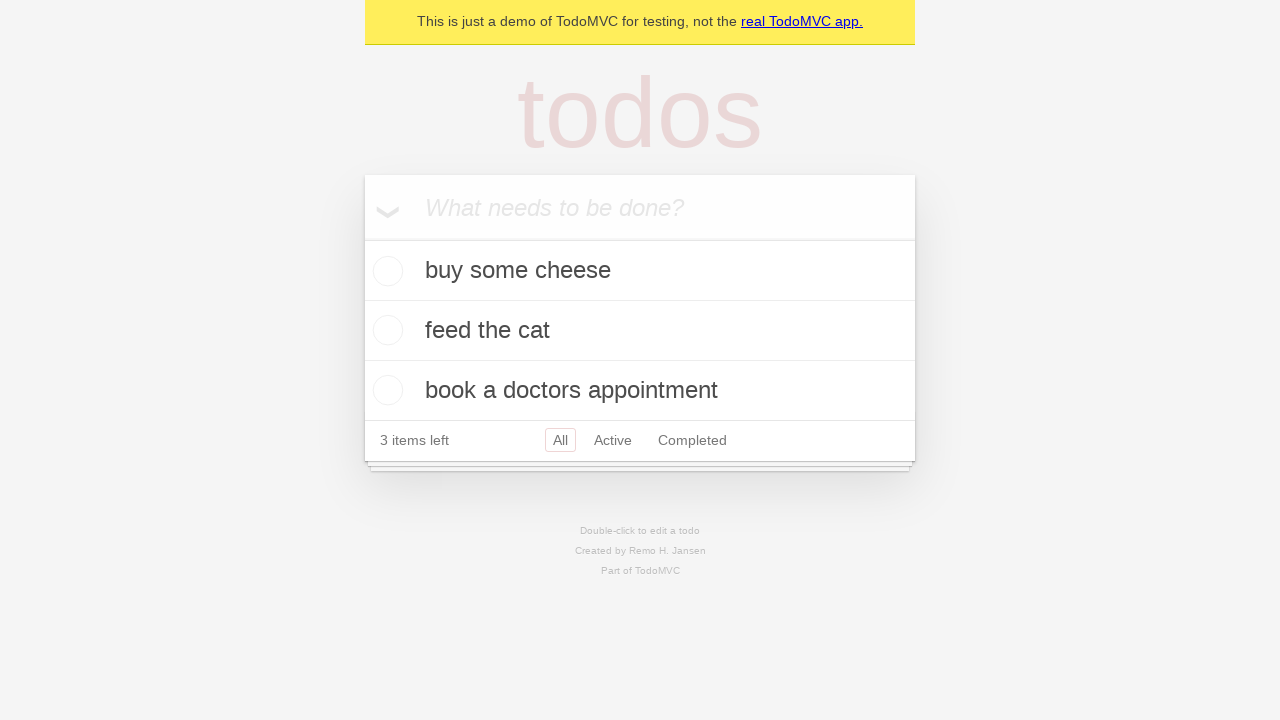

Waited for all three todo items to be visible
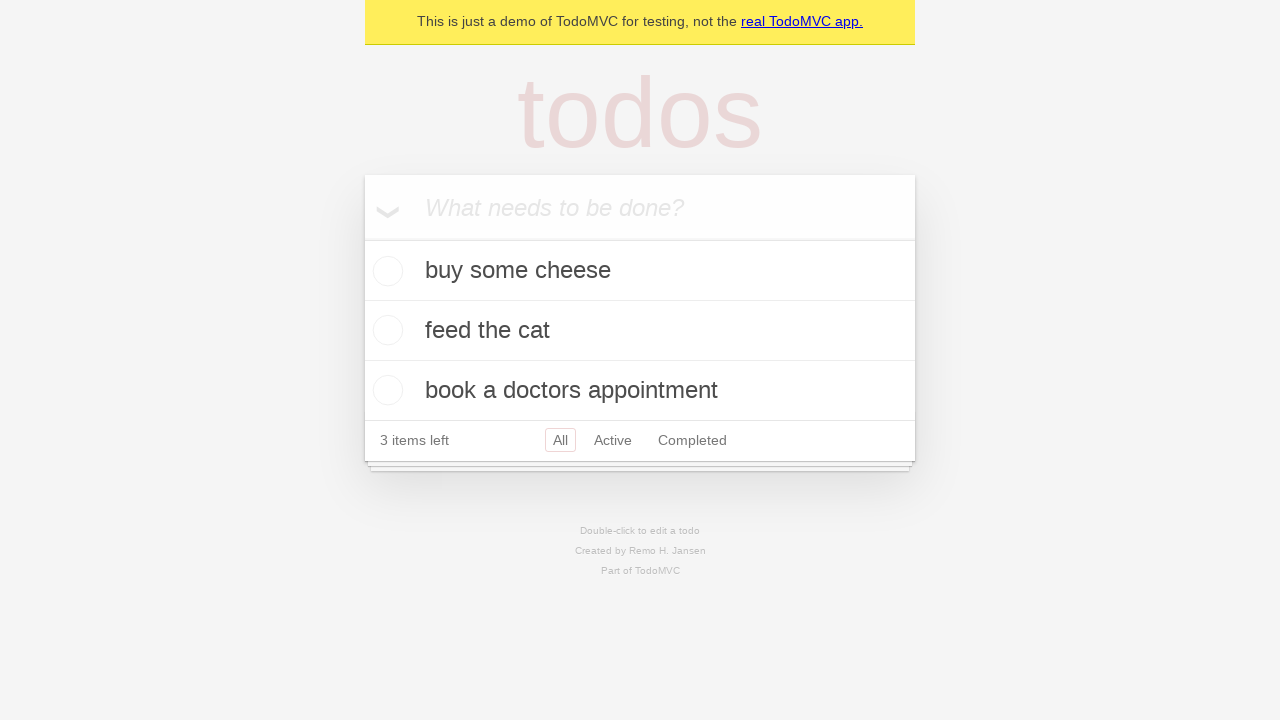

Double-clicked second todo item to enter edit mode at (640, 331) on .todo-list li >> nth=1
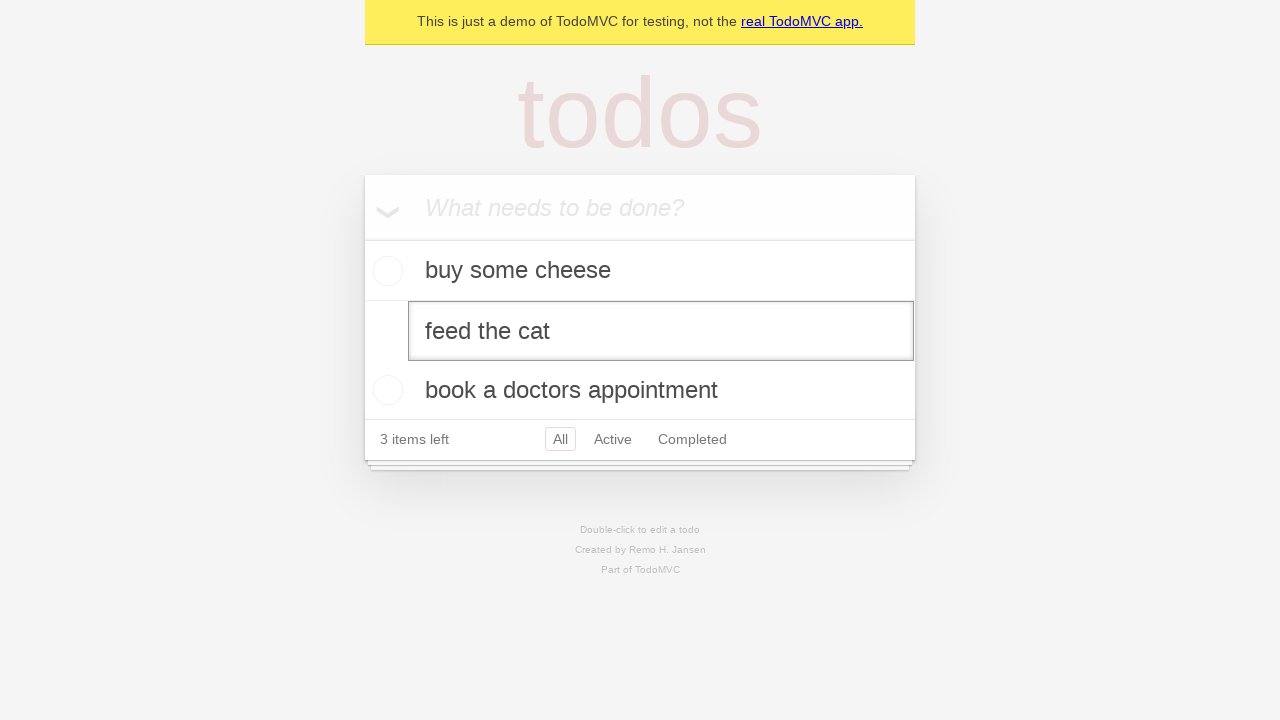

Cleared the edit field to empty string on .todo-list li >> nth=1 >> .edit
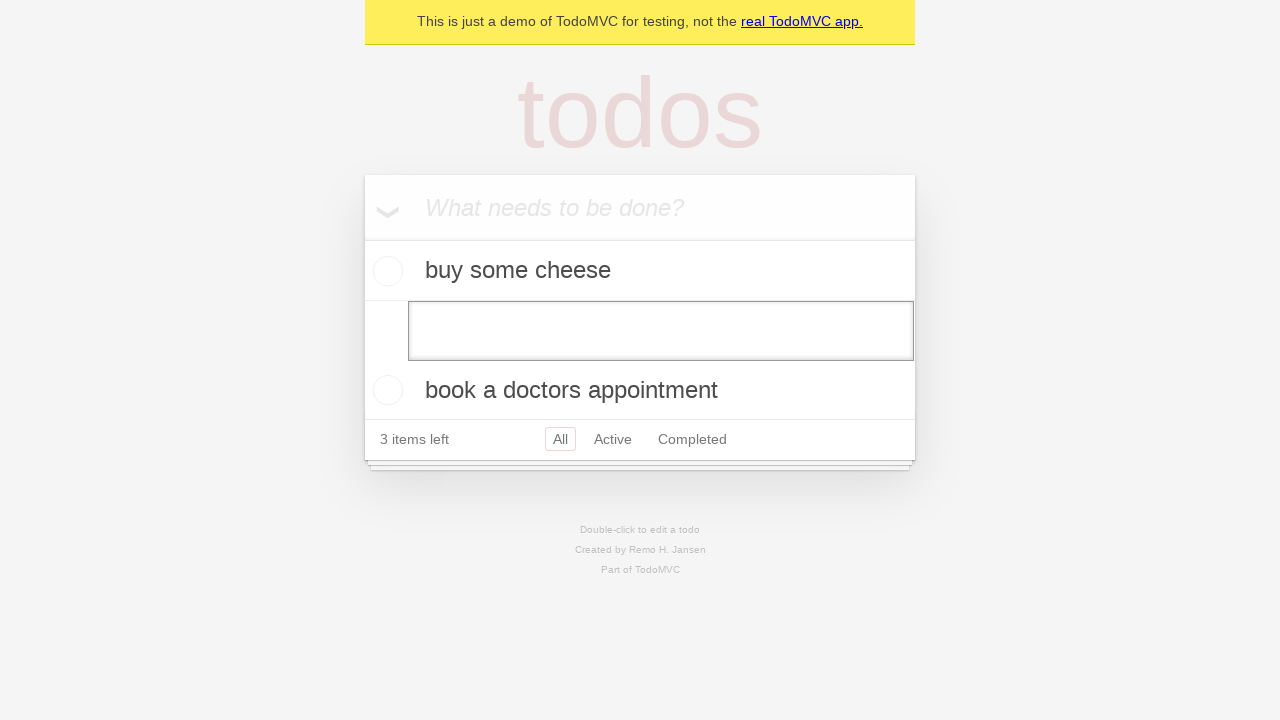

Pressed Enter to confirm edit with empty string, removing the todo item on .todo-list li >> nth=1 >> .edit
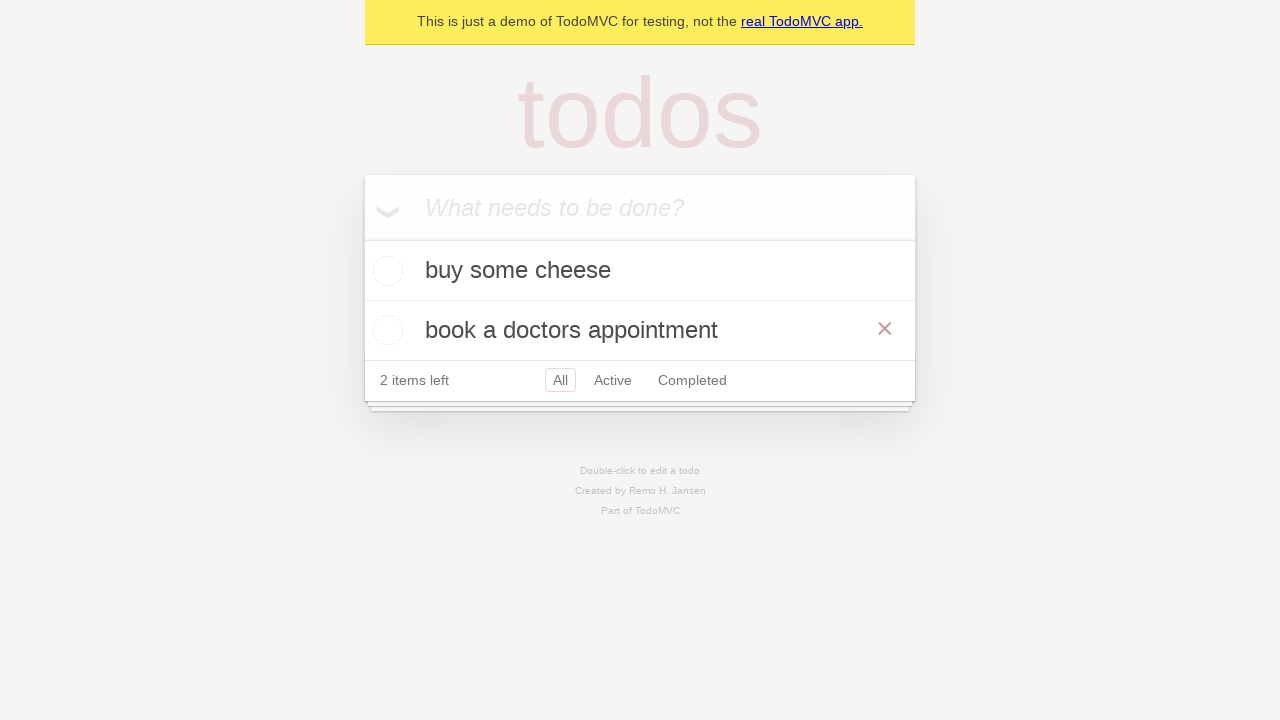

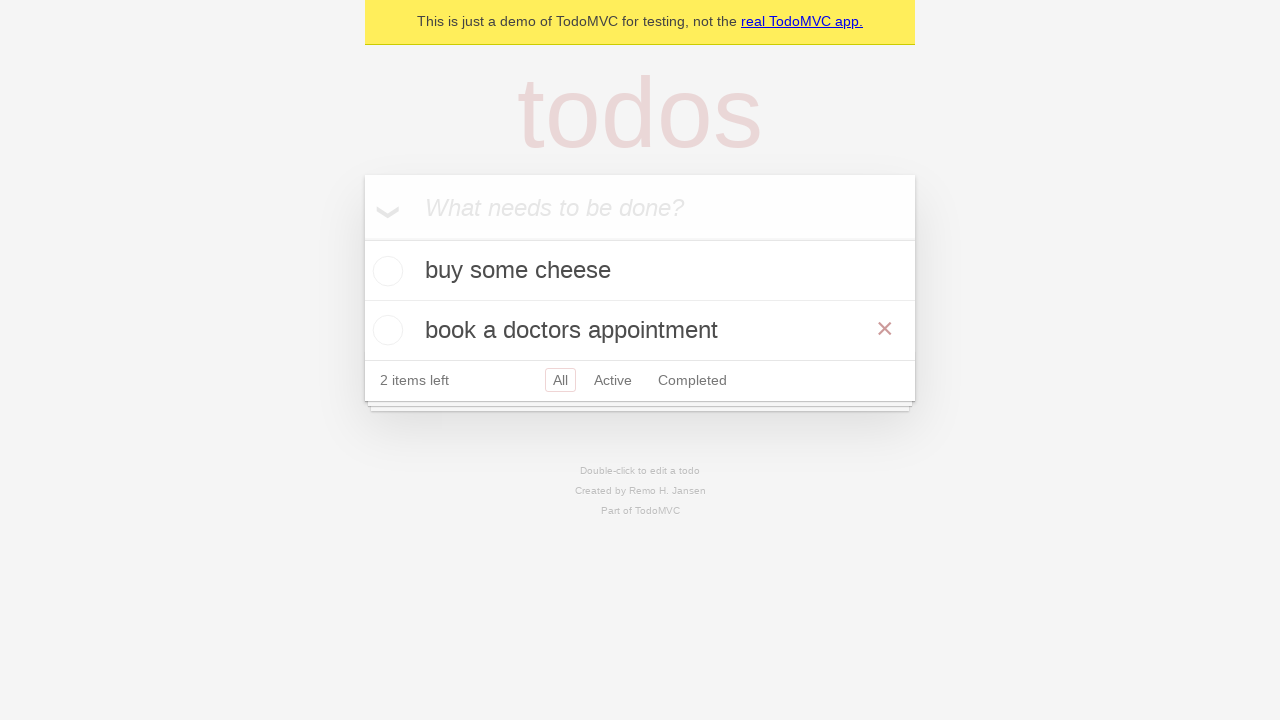